Tests selection state of radio buttons and checkboxes by clicking them and verifying their checked state

Starting URL: https://automationfc.github.io/basic-form/index.html

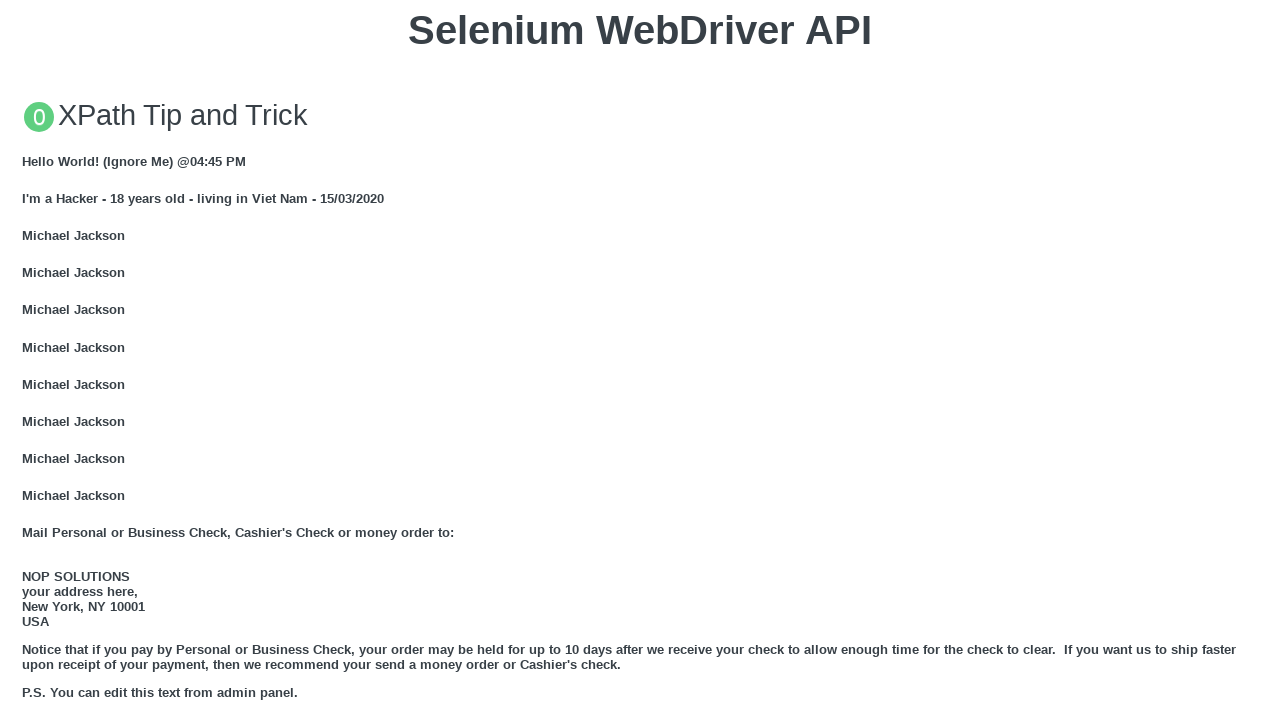

Clicked under 18 radio button at (28, 360) on #under_18
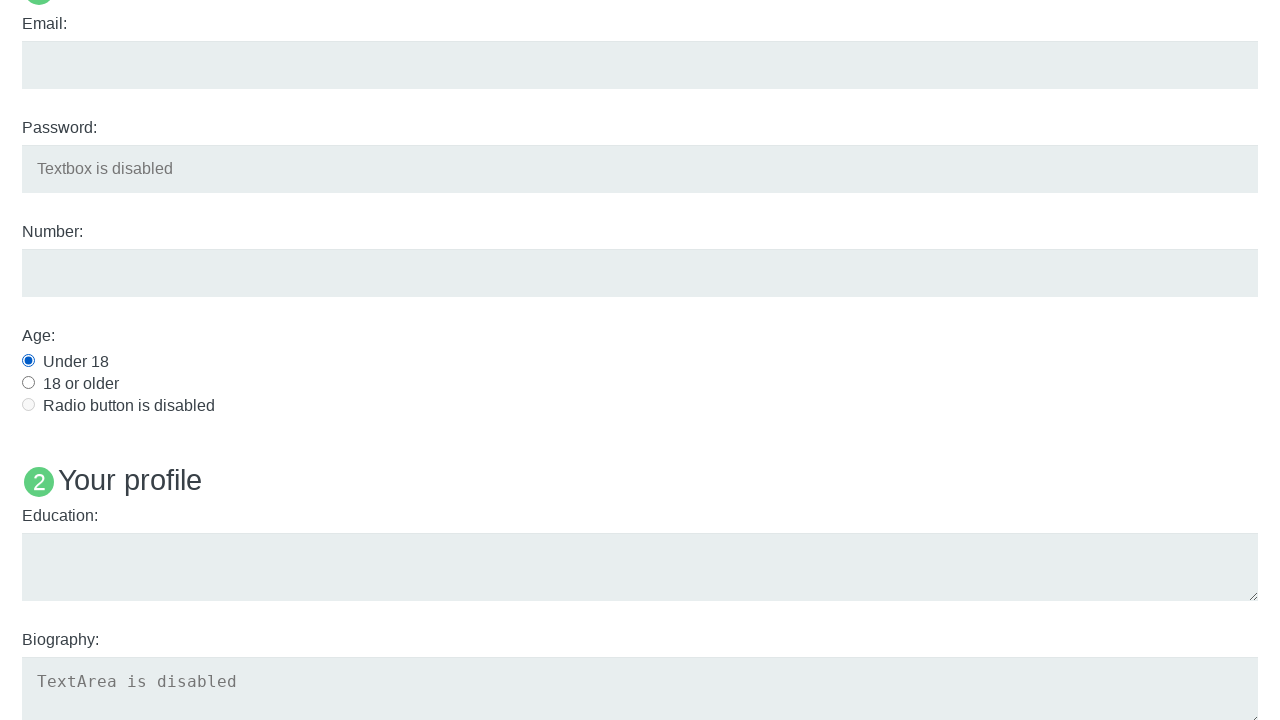

Clicked Java checkbox at (28, 361) on #java
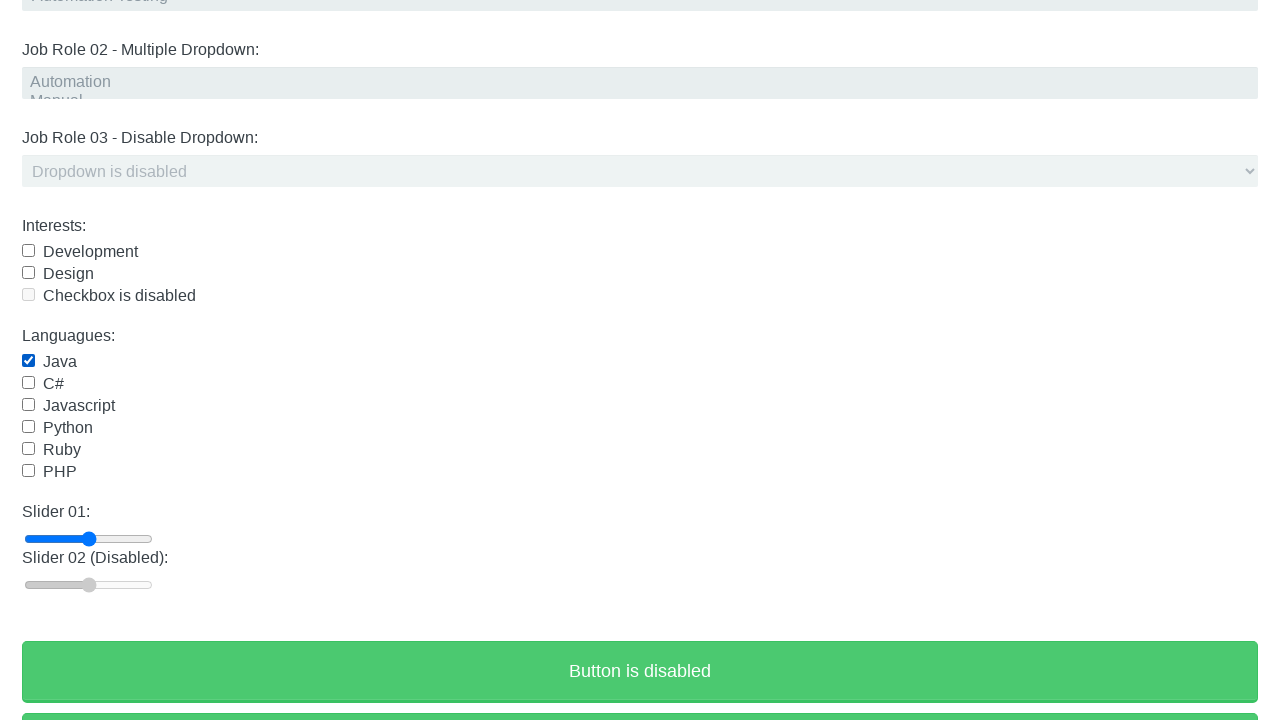

Verified under 18 radio button is checked
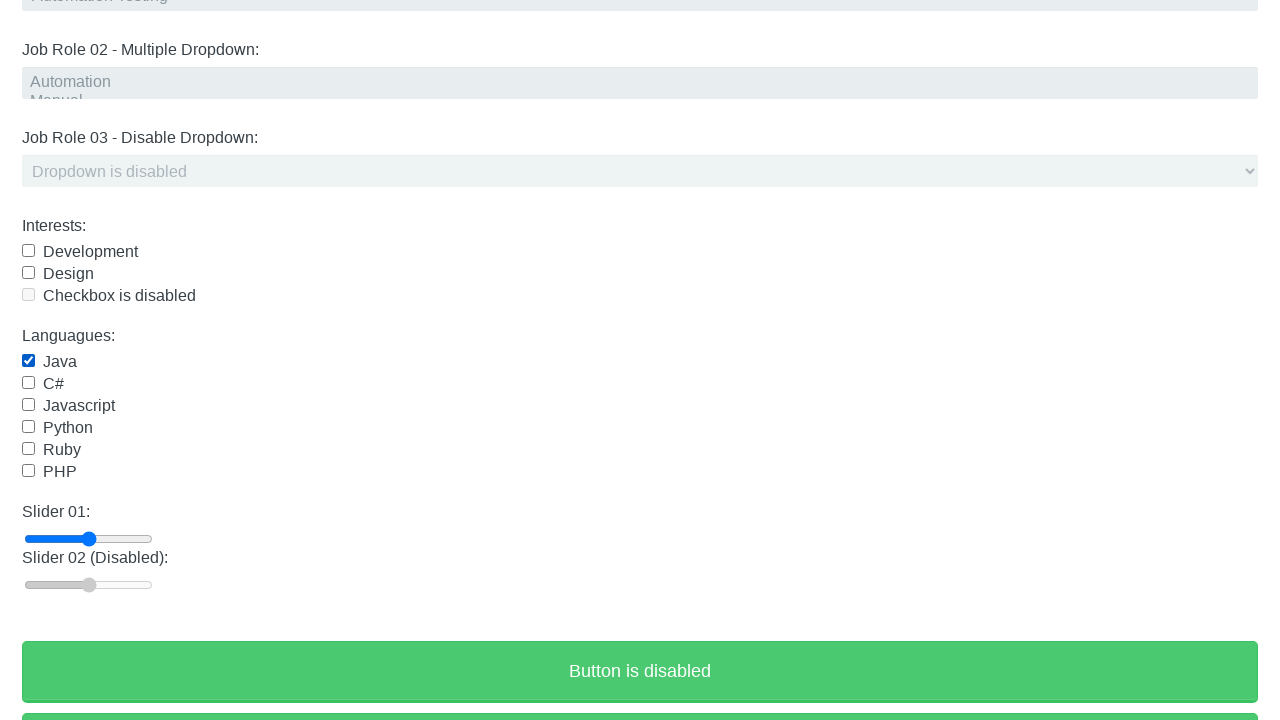

Verified Java checkbox is checked
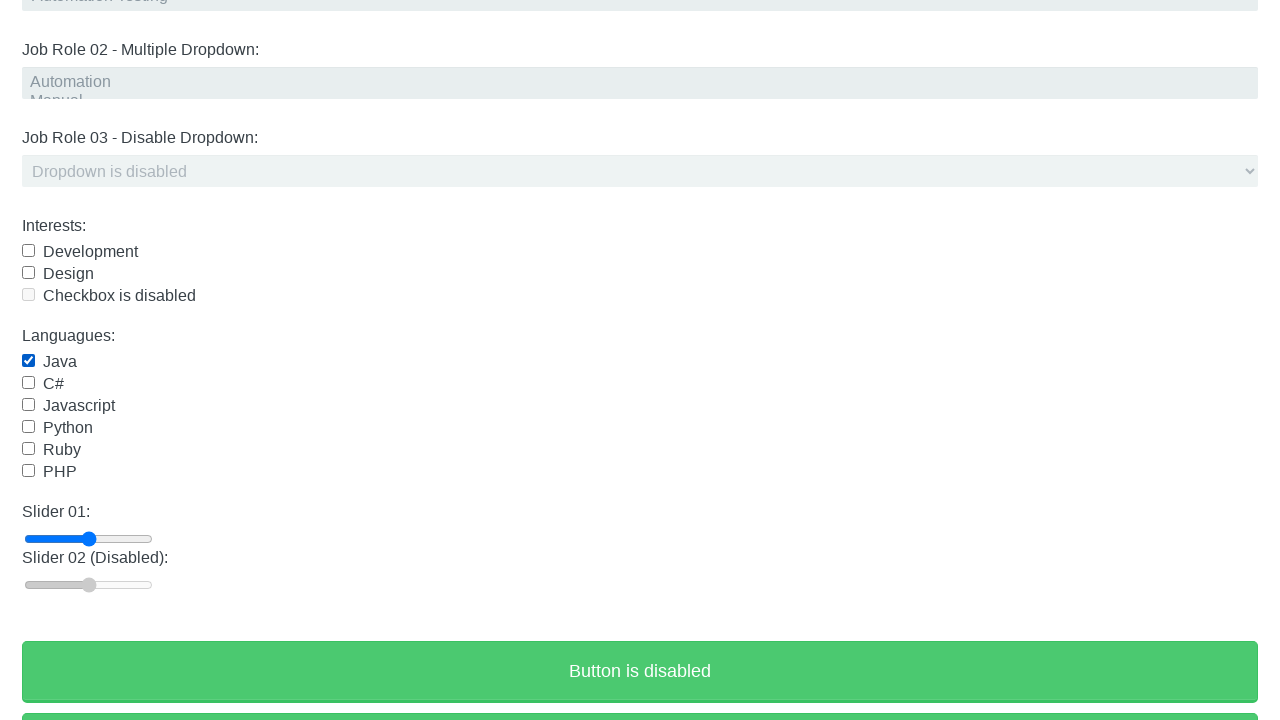

Clicked Java checkbox again to deselect at (28, 361) on #java
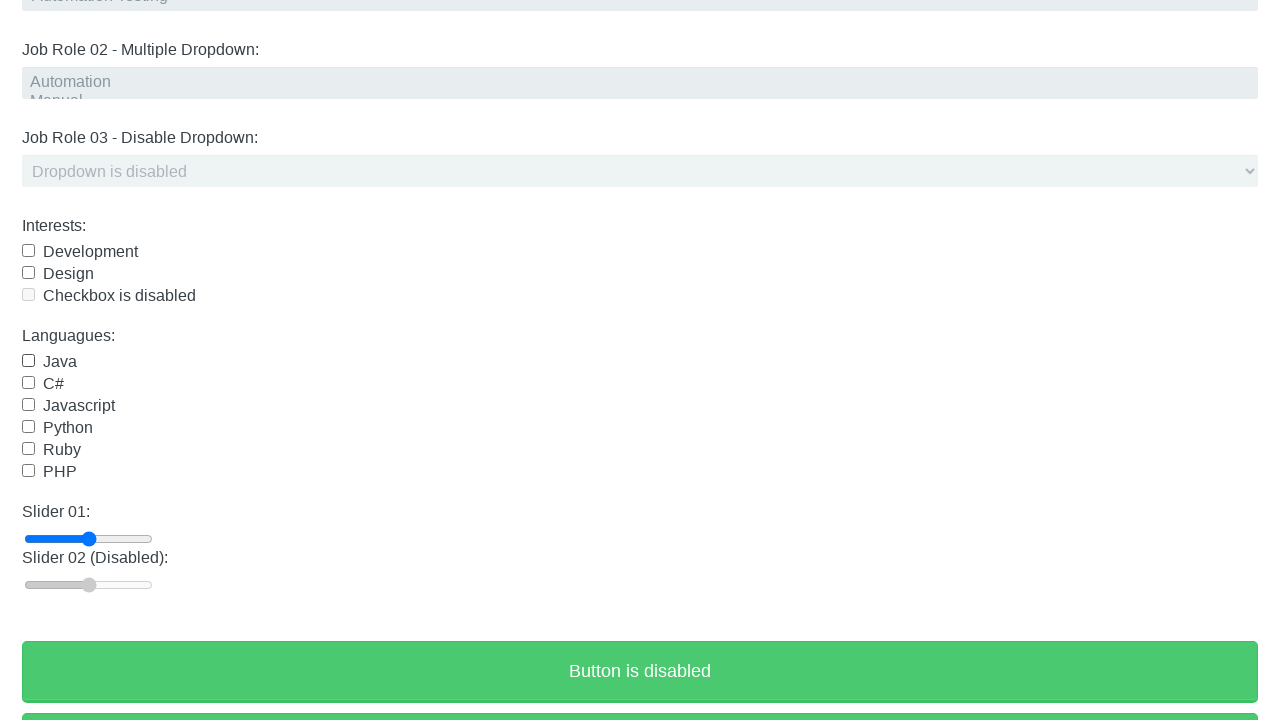

Verified Java checkbox is no longer checked
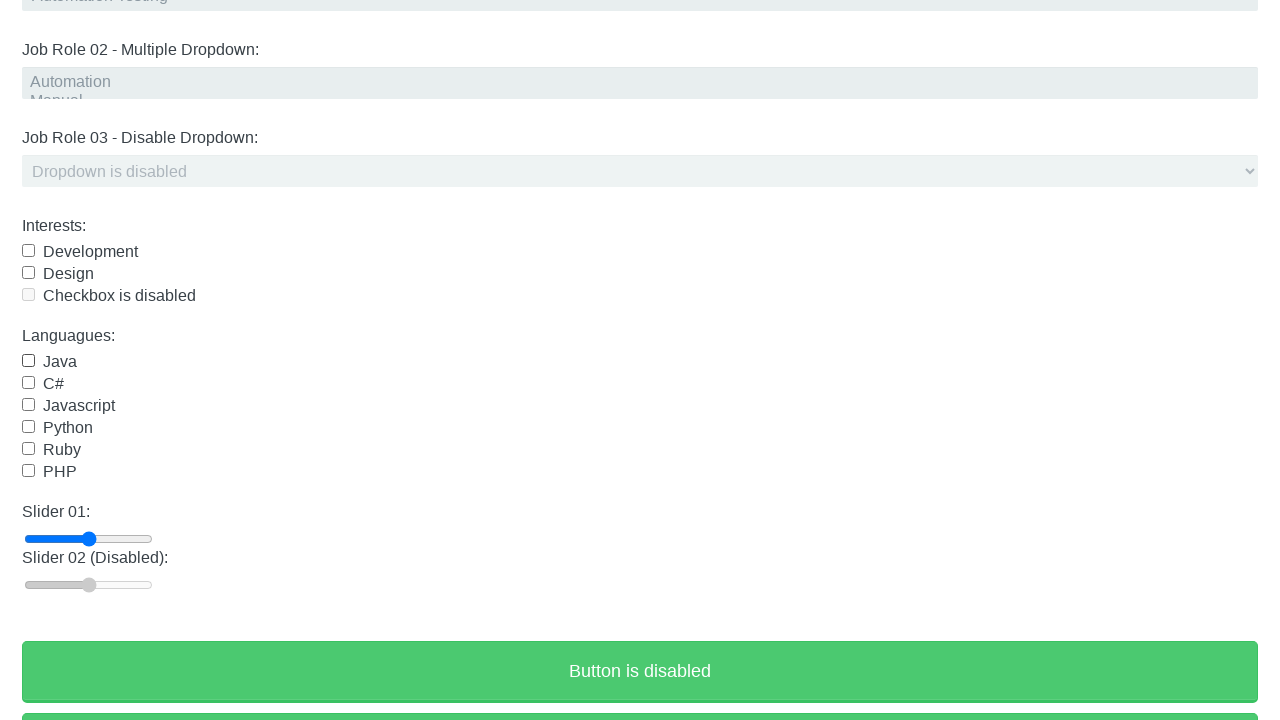

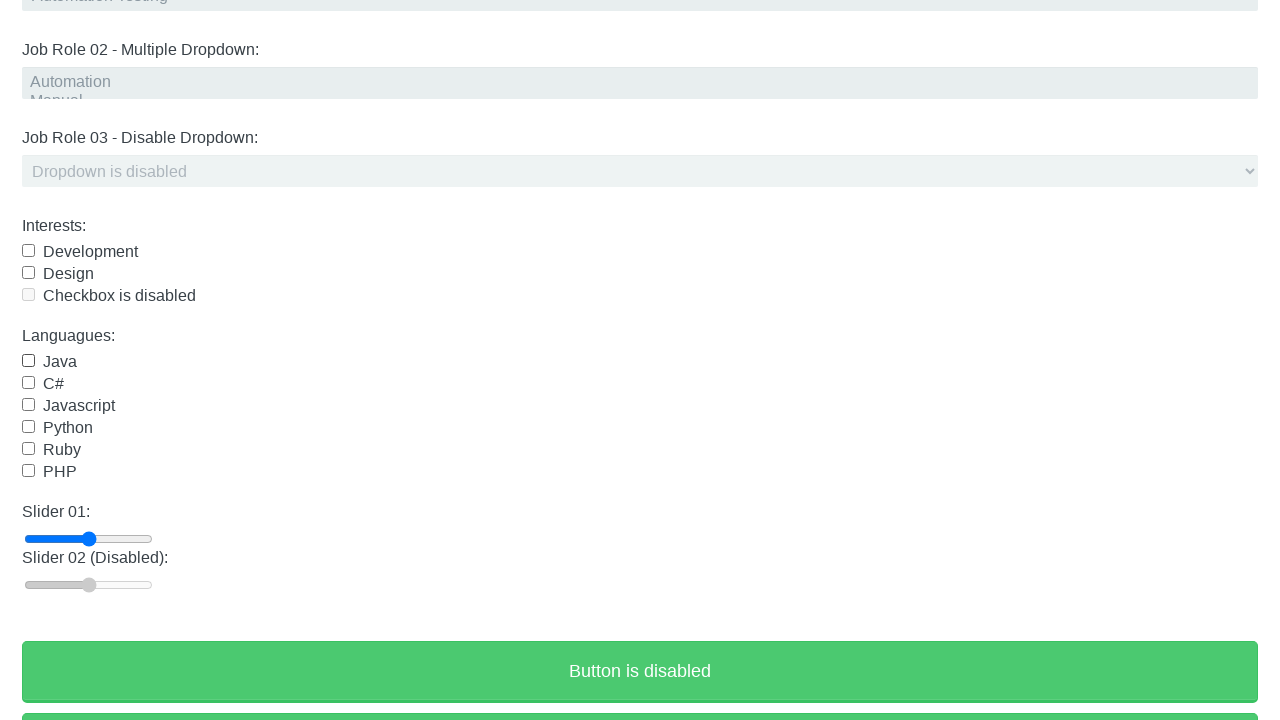